Tests page scrolling functionality by scrolling down and then back up on the TechPro Education website

Starting URL: https://techproeducation.com

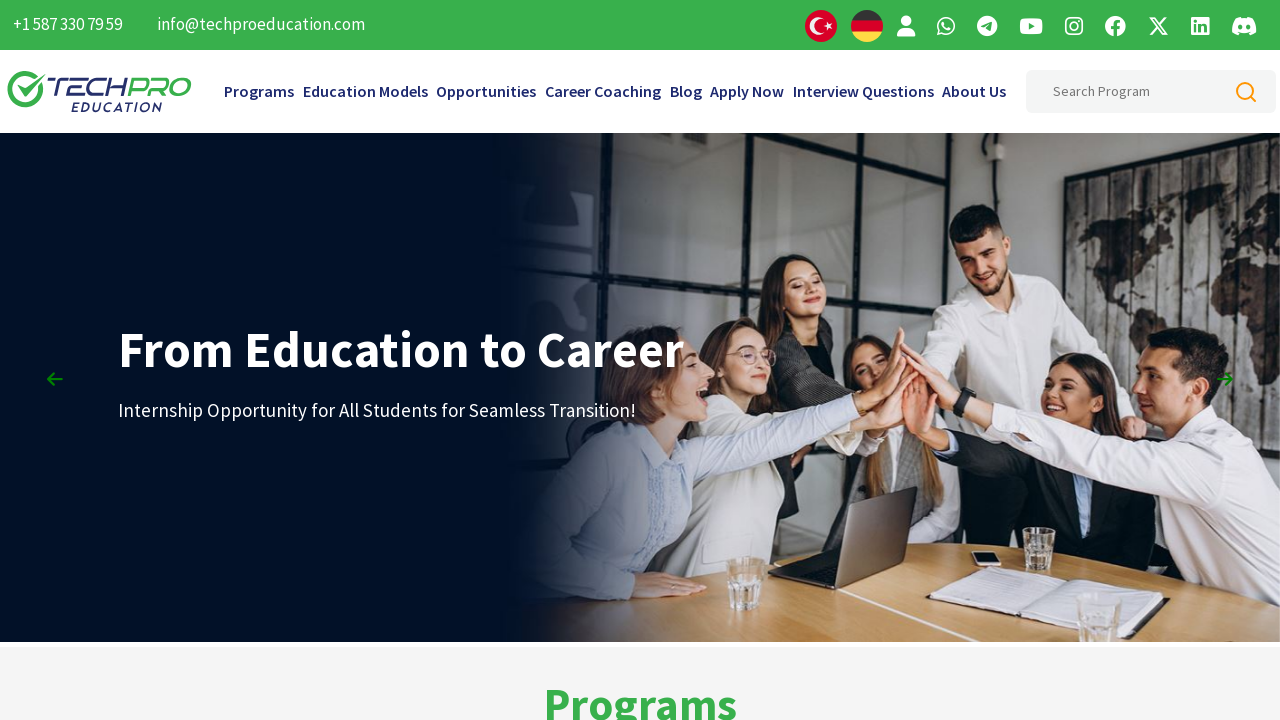

Scrolled down the page using PageDown key
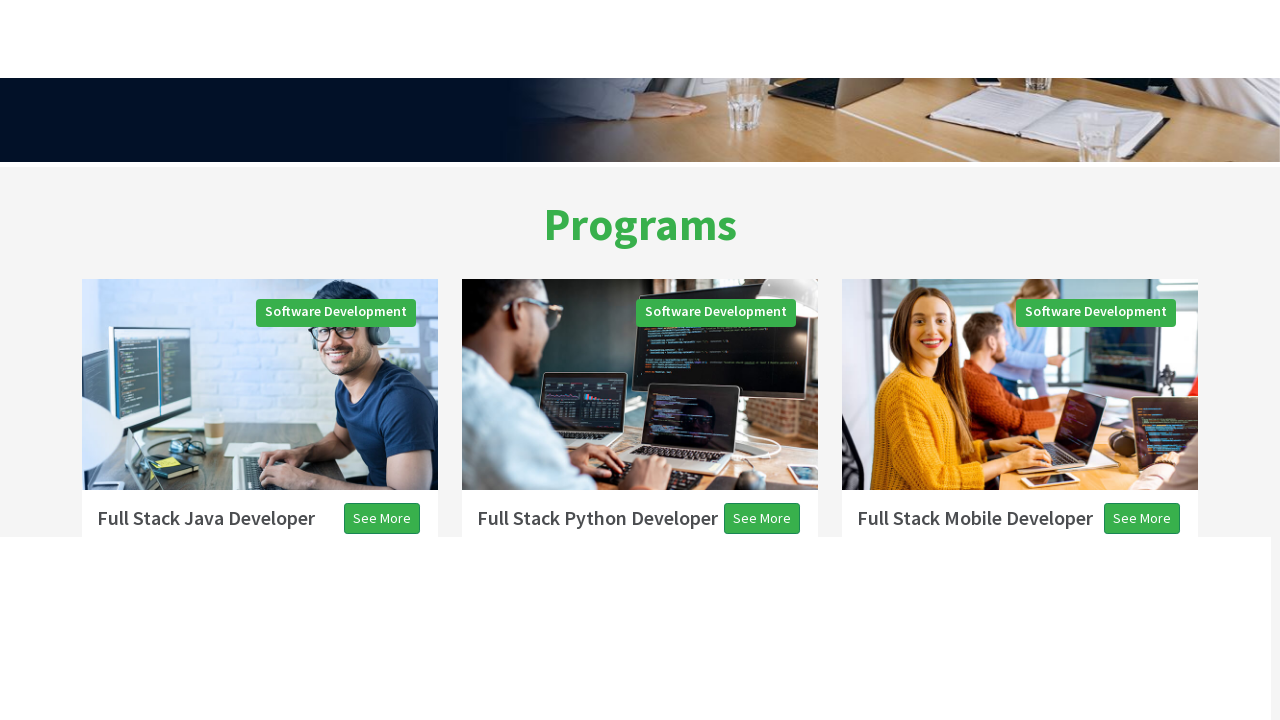

Waited 3 seconds for page content to settle
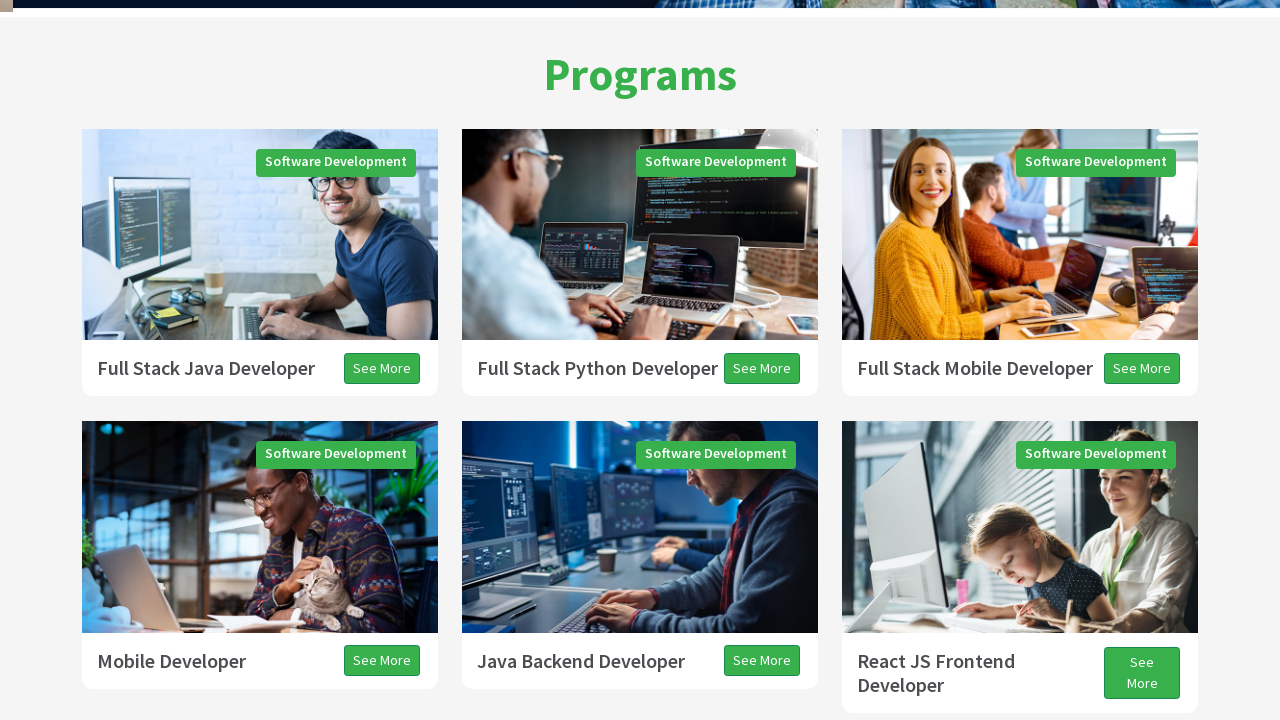

Scrolled back up the page using PageUp key
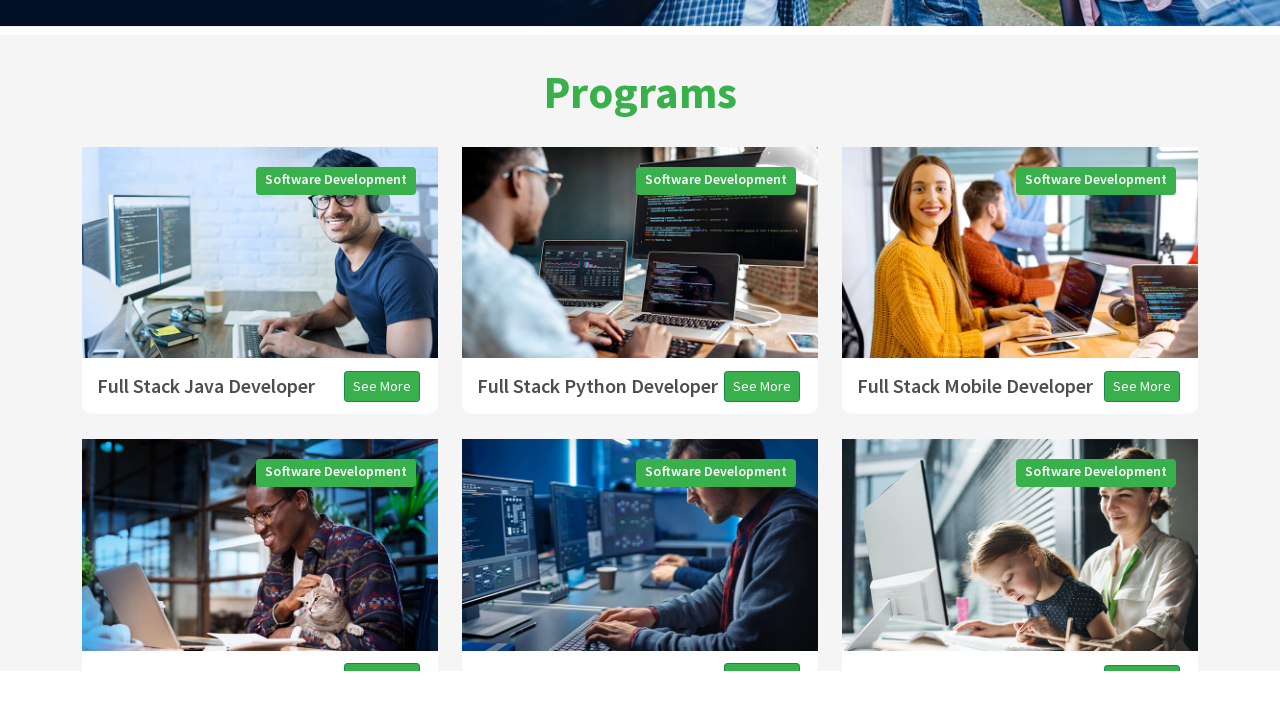

Waited 3 seconds for page to return to original position
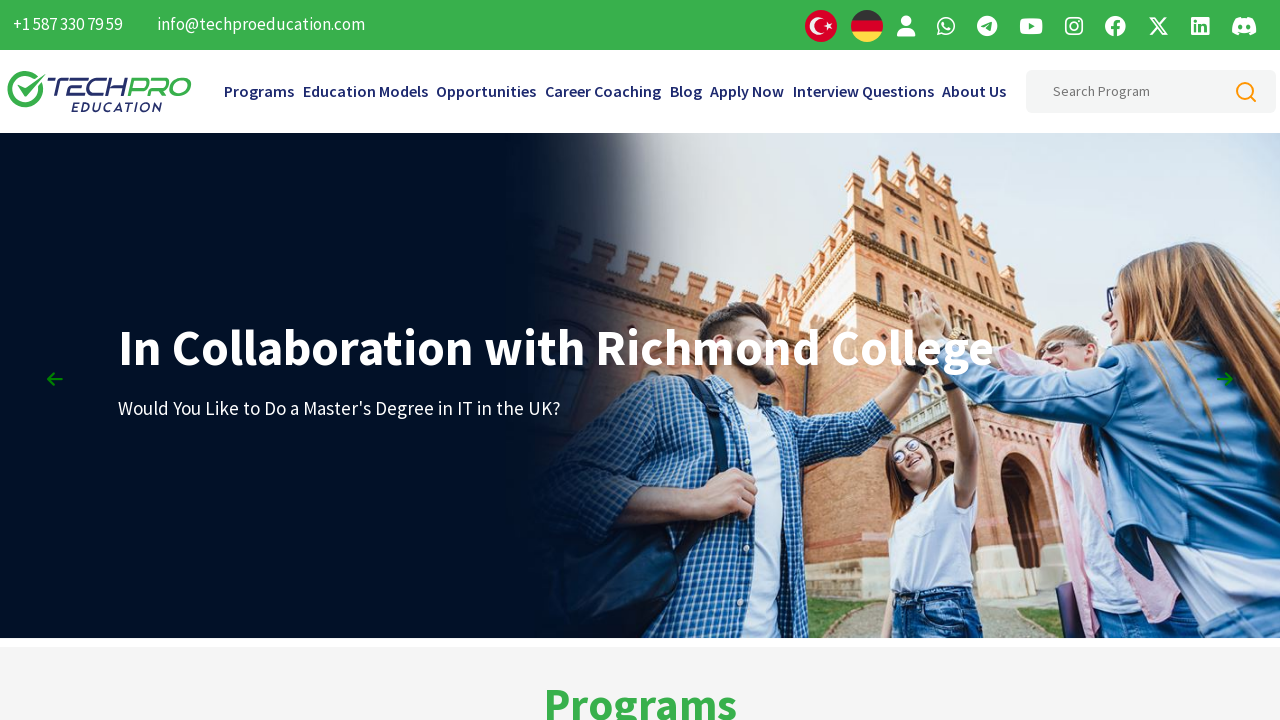

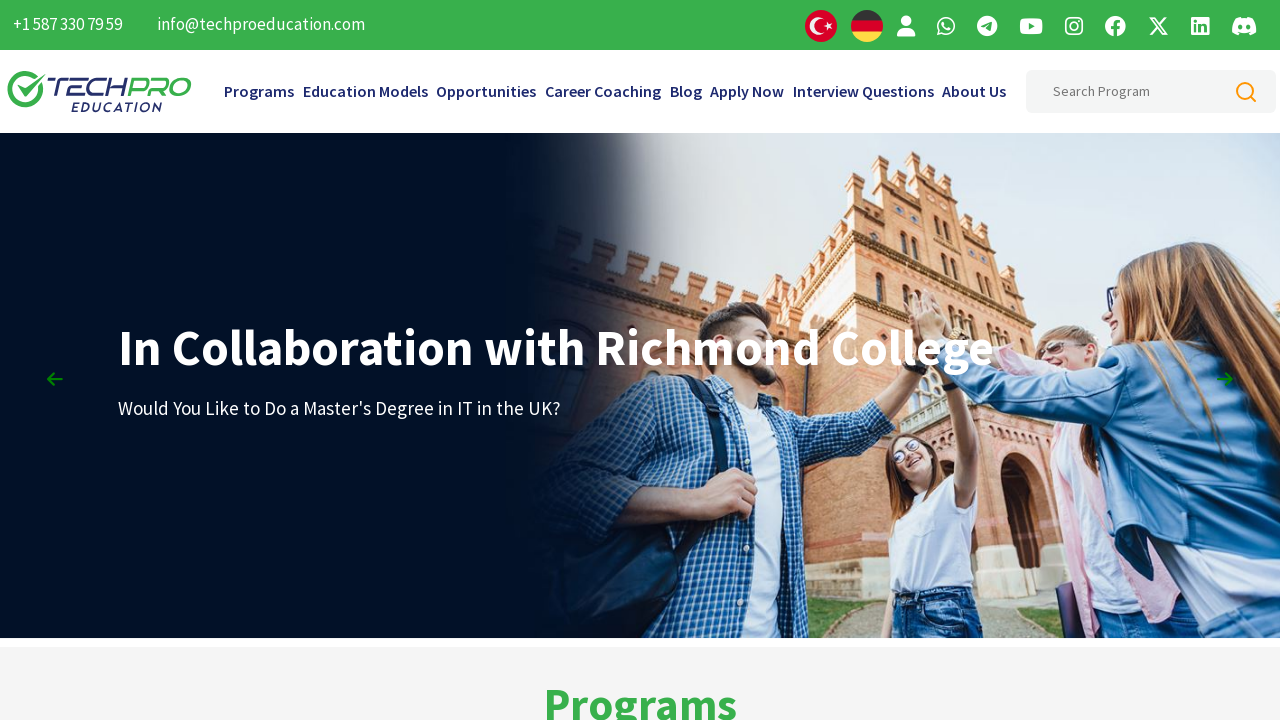